Tests closing the worksheet menu by pressing another button using Shift+Tab navigation

Starting URL: https://elan-language.github.io/LanguageAndIDE/

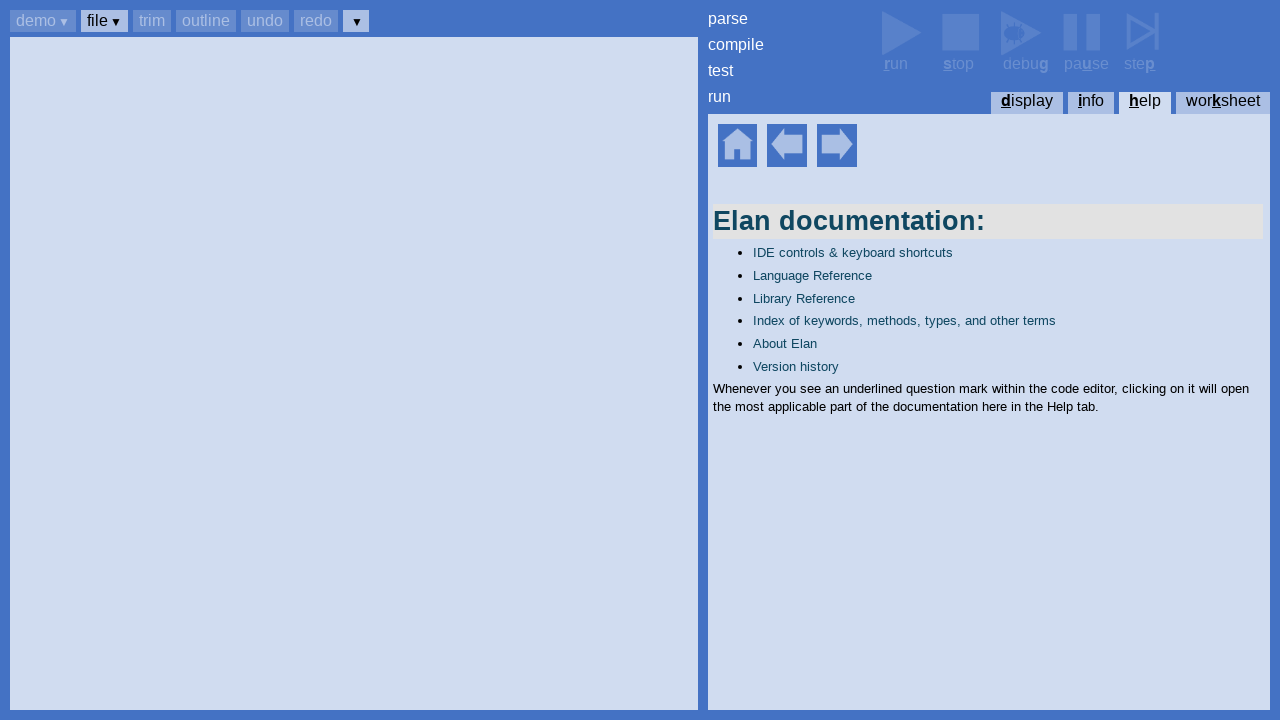

Set up dialog handler to accept any dialogs
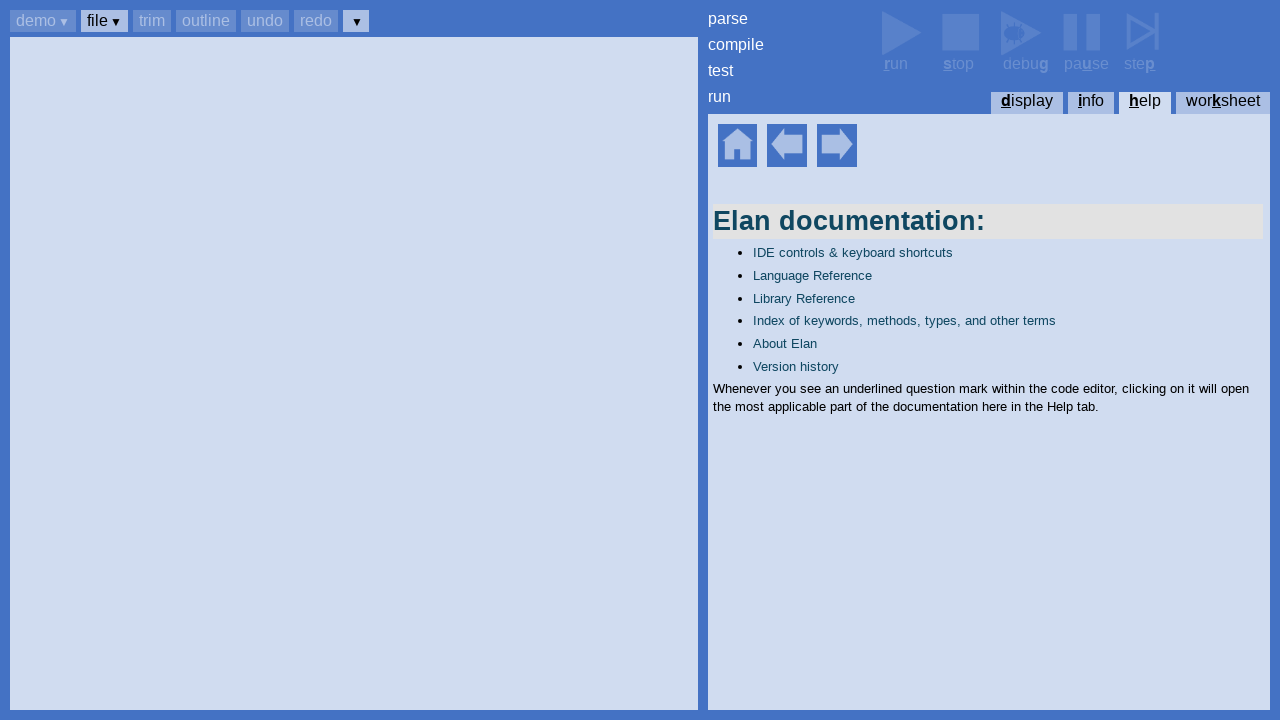

Help home element became visible
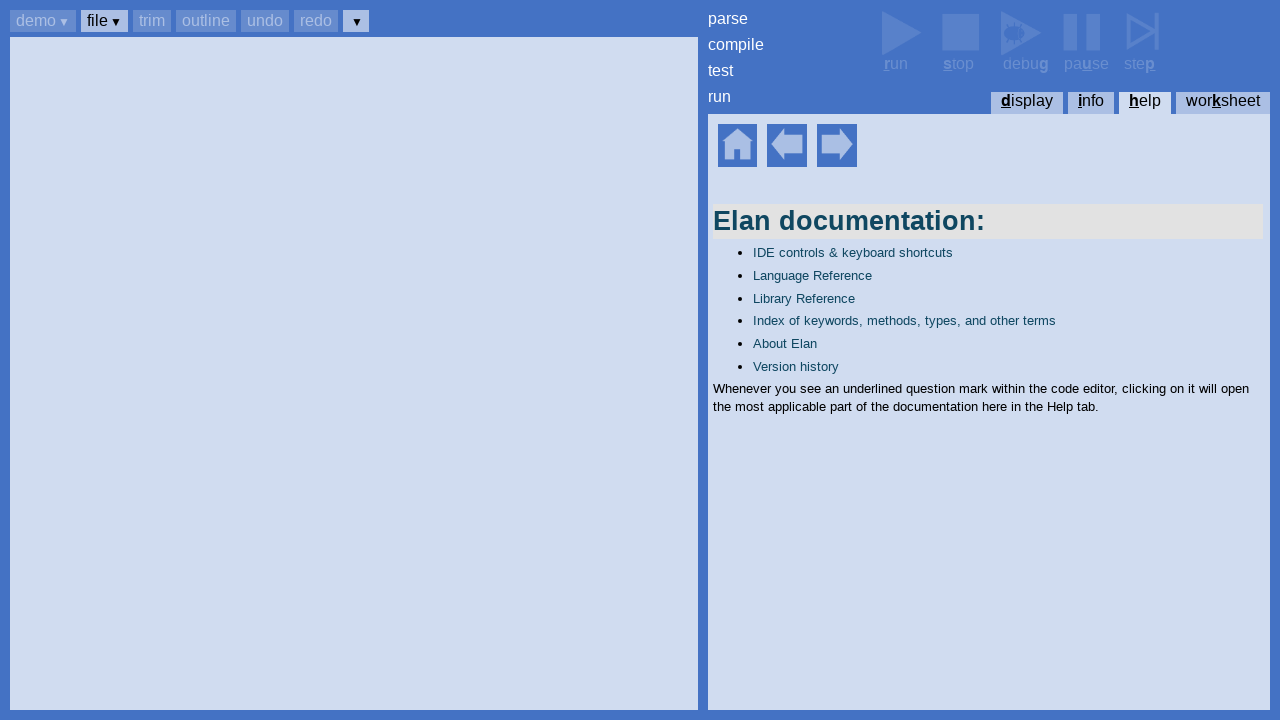

Pressed Ctrl+k to open worksheets menu
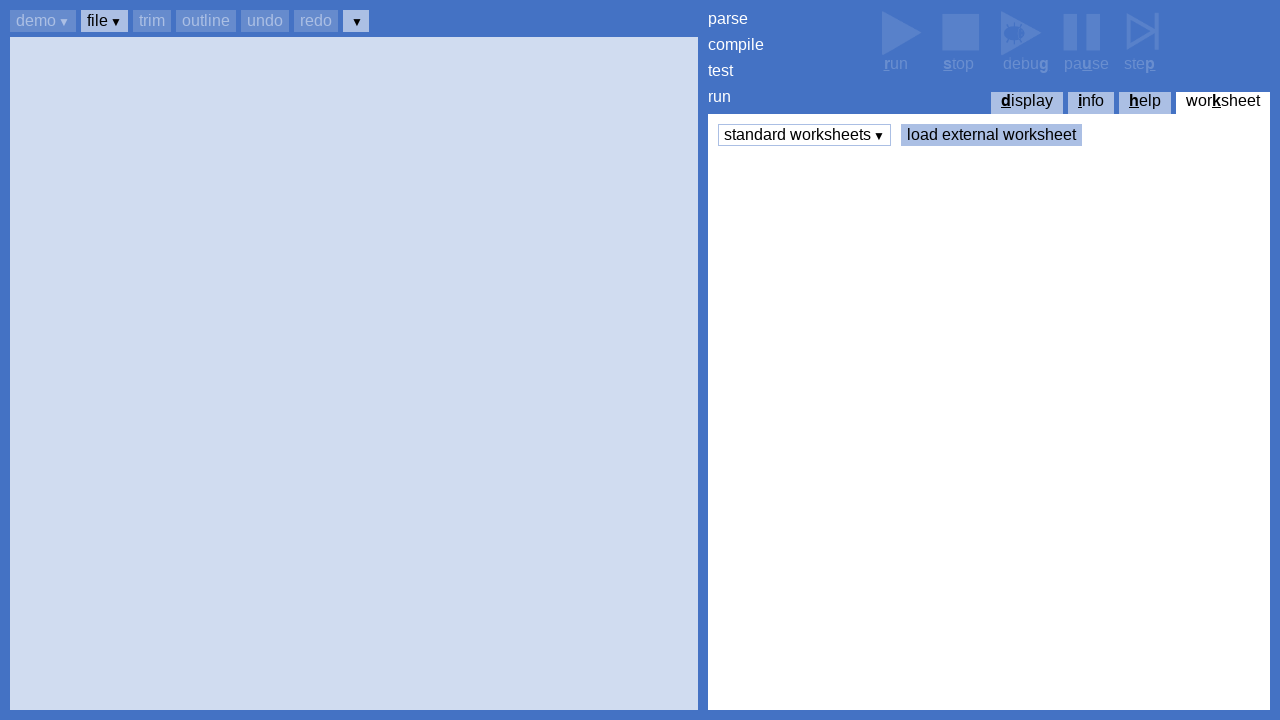

Pressed Enter to open standard worksheets menu
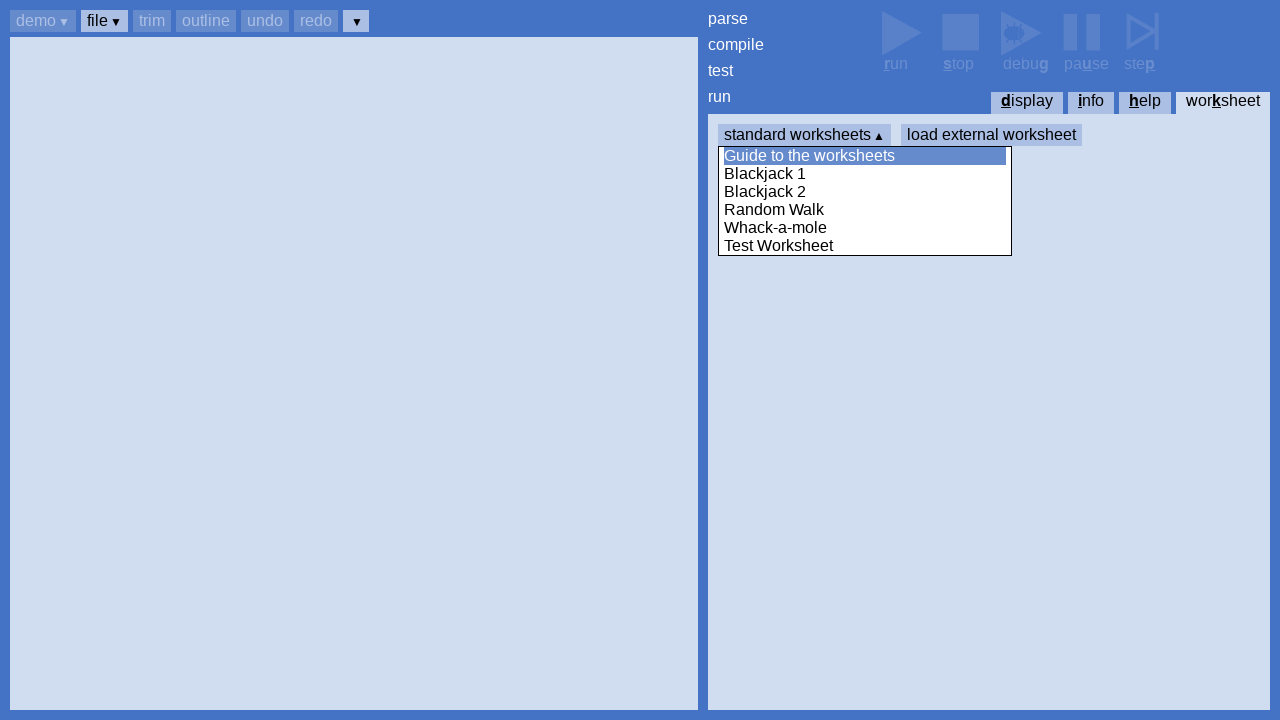

Worksheets menu loaded with 'Guide to the worksheets' text visible
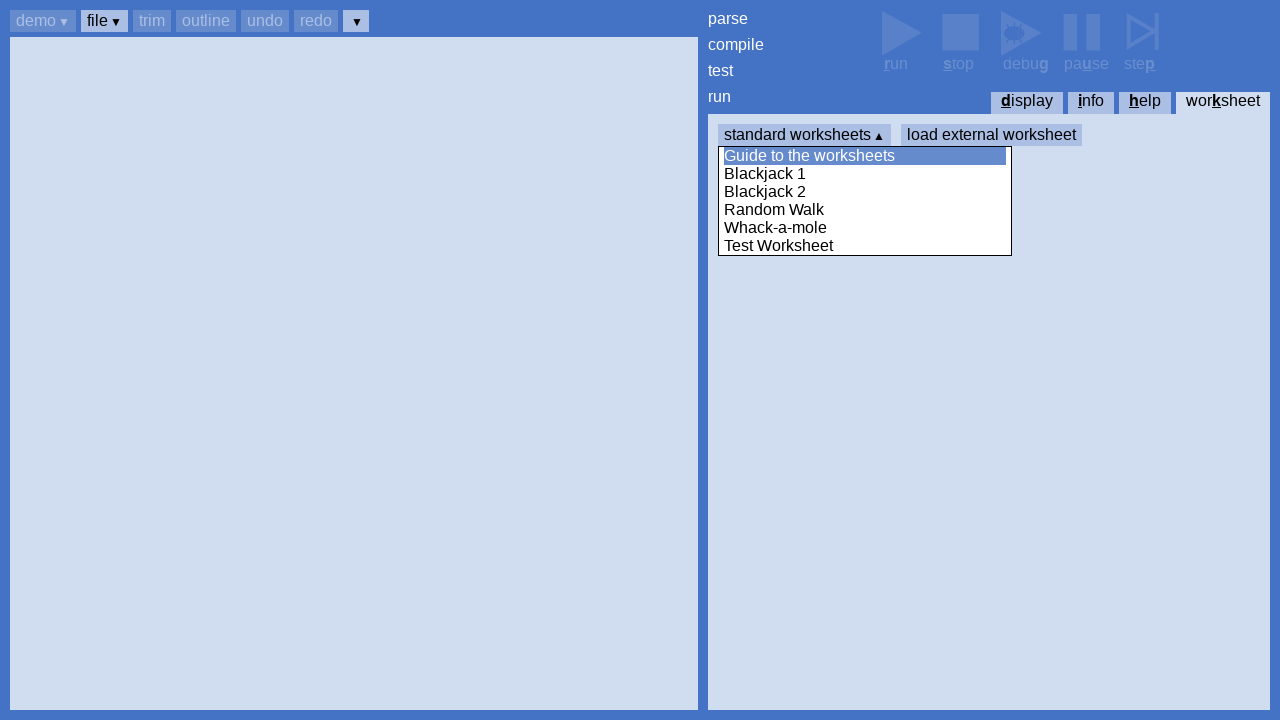

Pressed Shift+Tab to navigate to previous button (1st navigation)
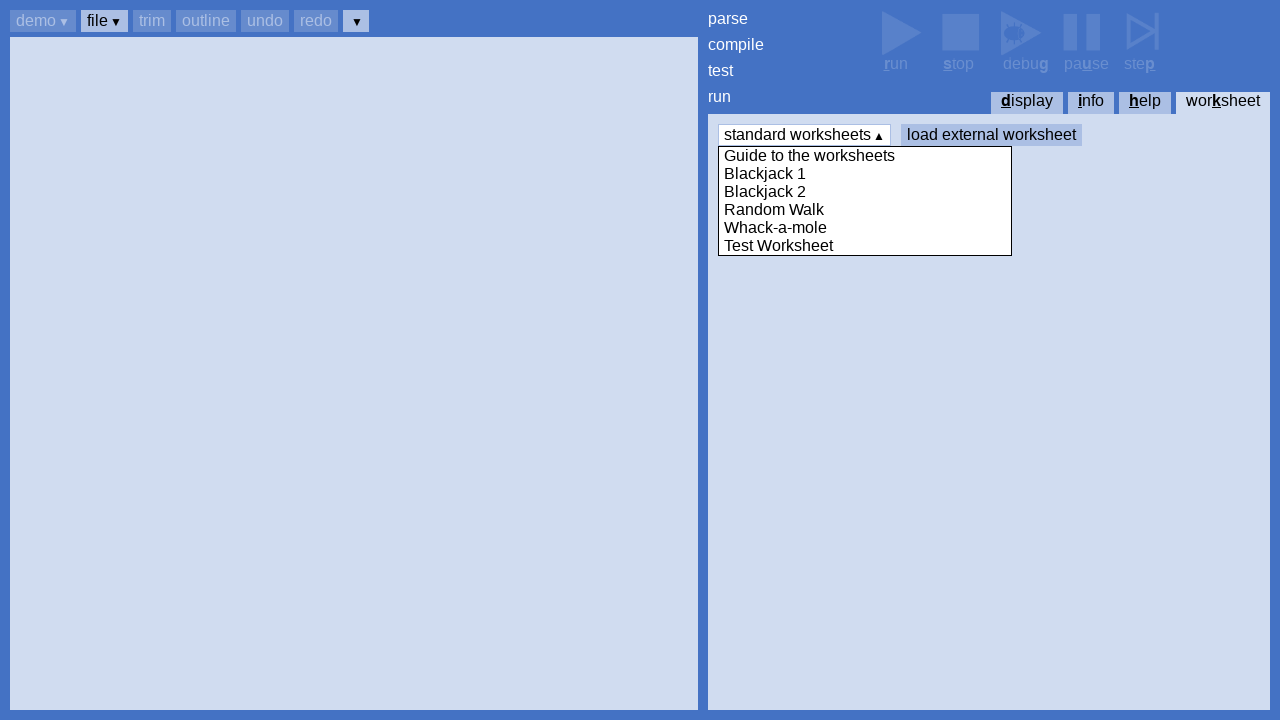

Pressed Shift+Tab to navigate to previous button (2nd navigation)
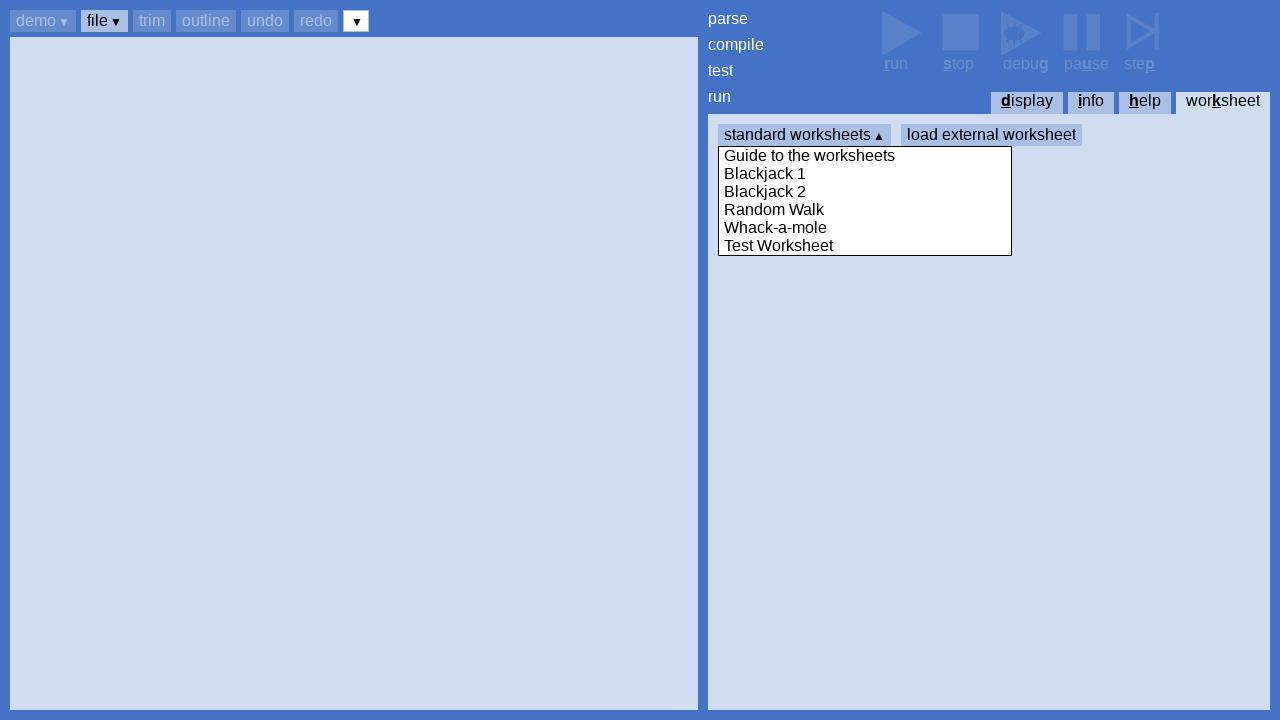

Pressed Shift+Tab to navigate to previous button (3rd navigation)
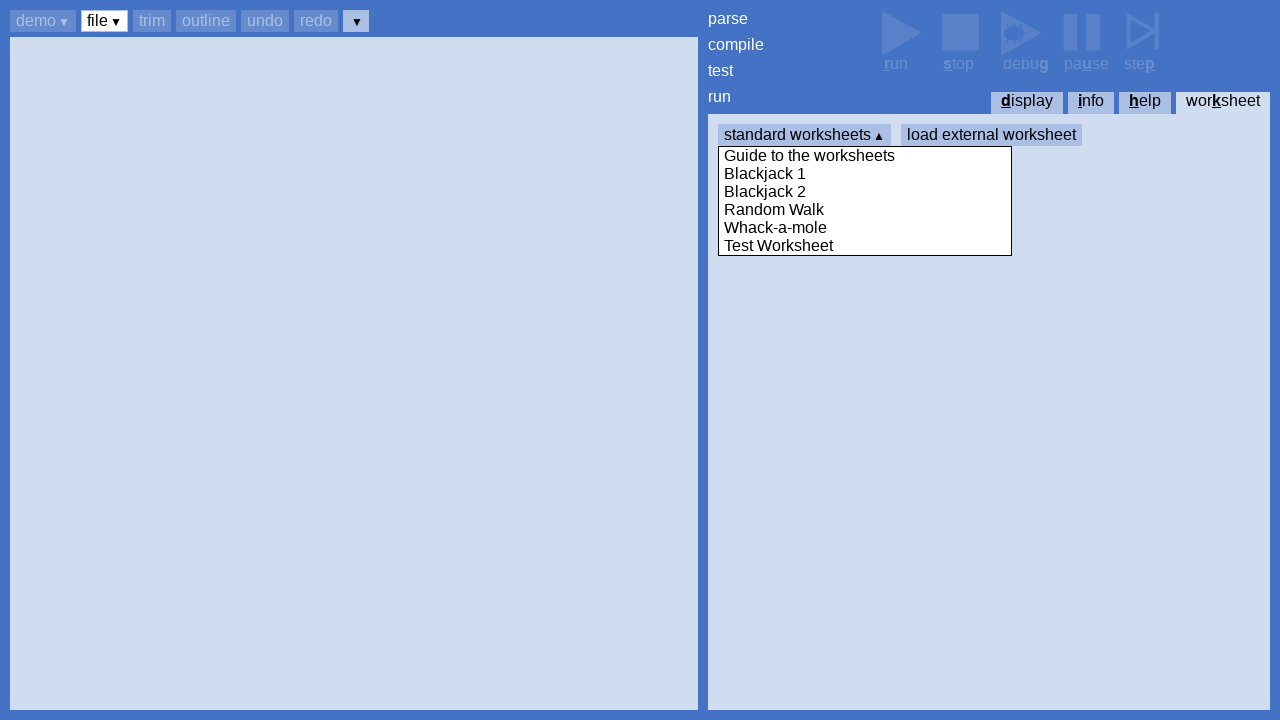

Pressed Enter on the navigated button to close worksheet menu
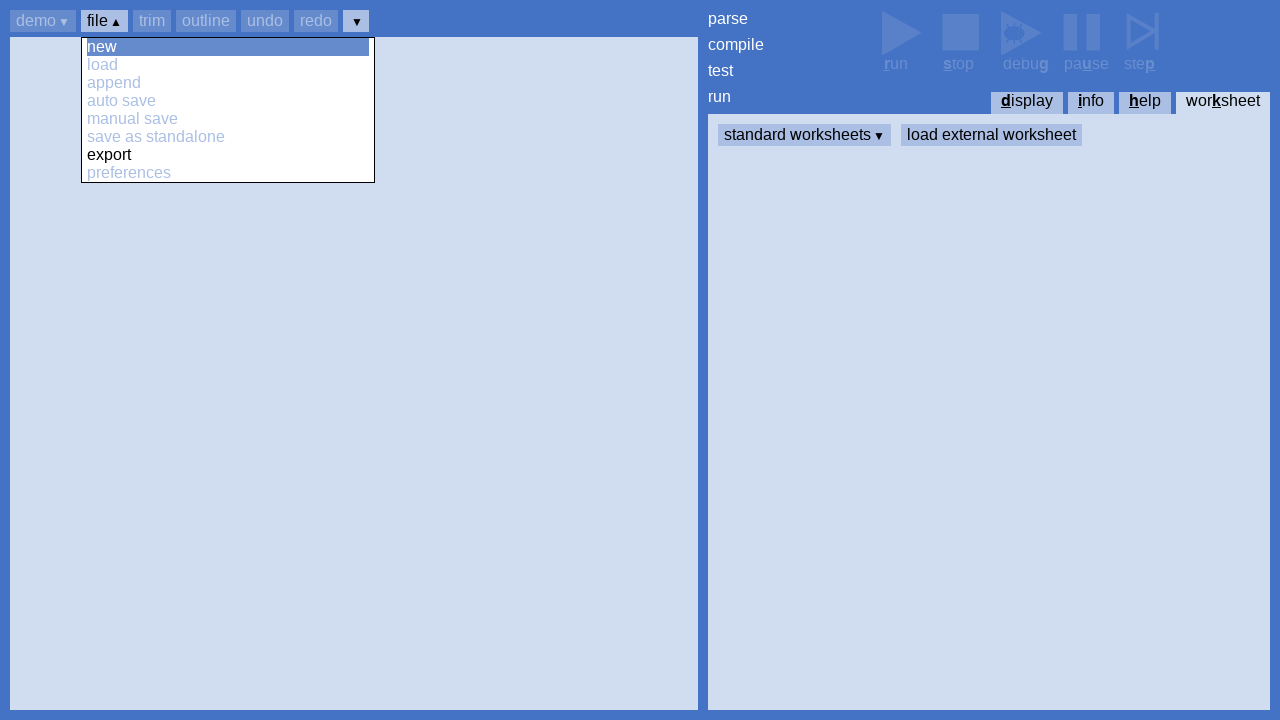

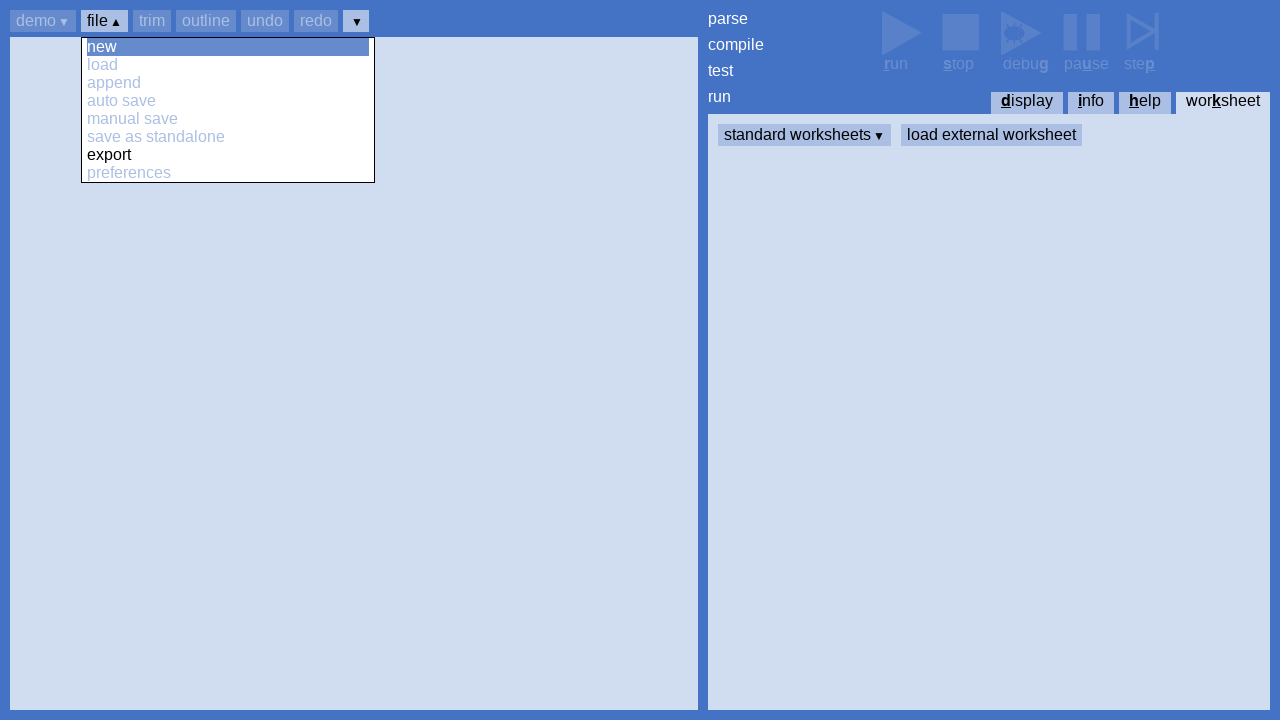